Tests a slow calculator web application by setting a delay, performing an addition operation (7 + 8), and verifying the result equals 15

Starting URL: https://bonigarcia.dev/selenium-webdriver-java/slow-calculator.html

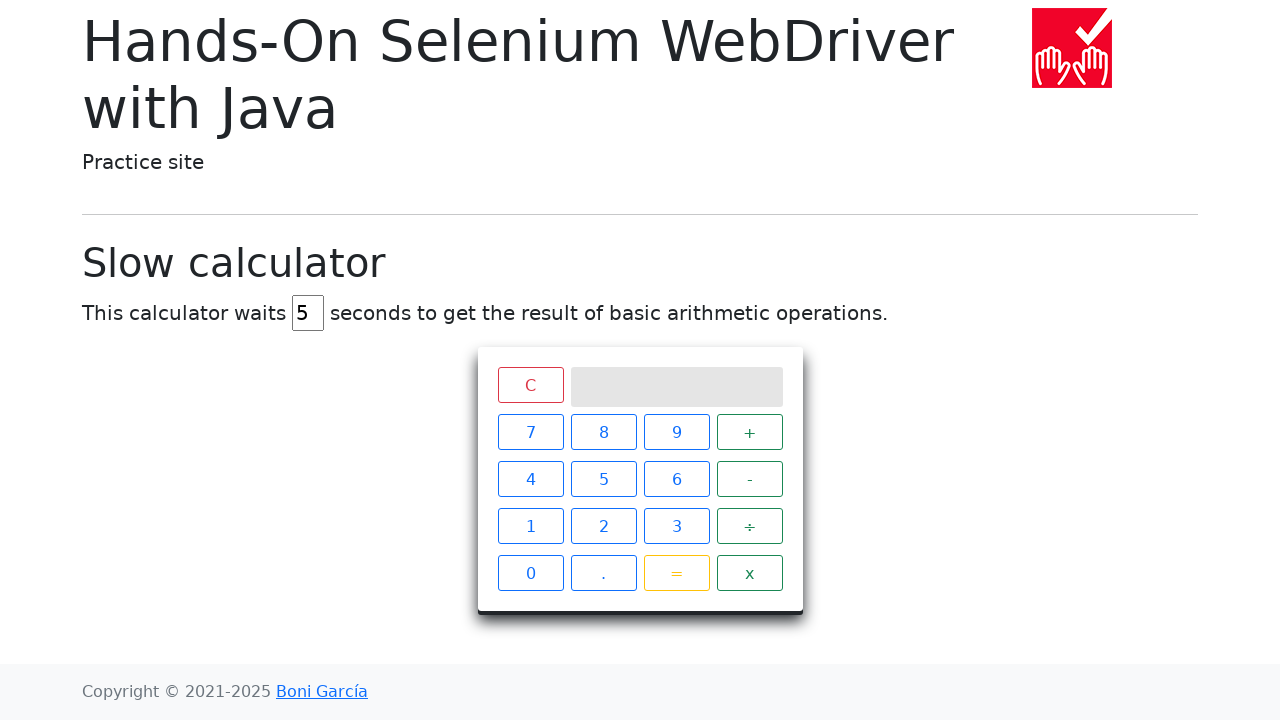

Navigated to slow calculator application
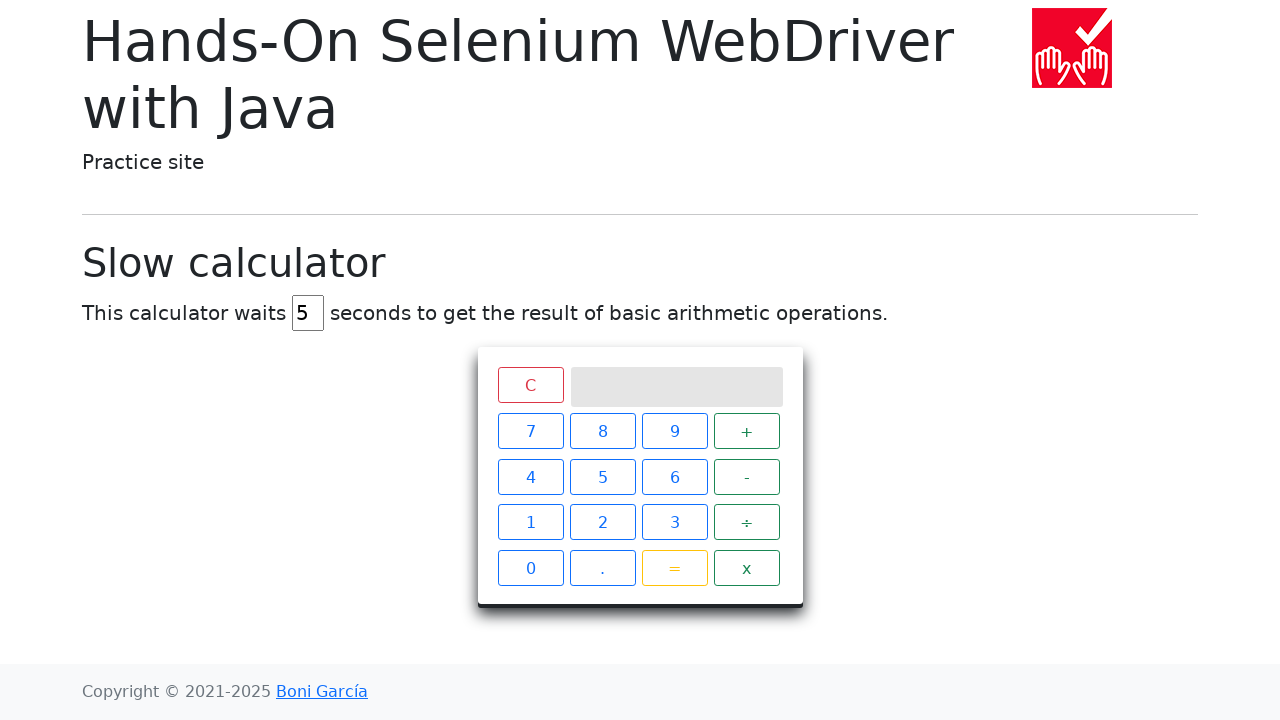

Cleared delay input field on //*[@id="delay"]
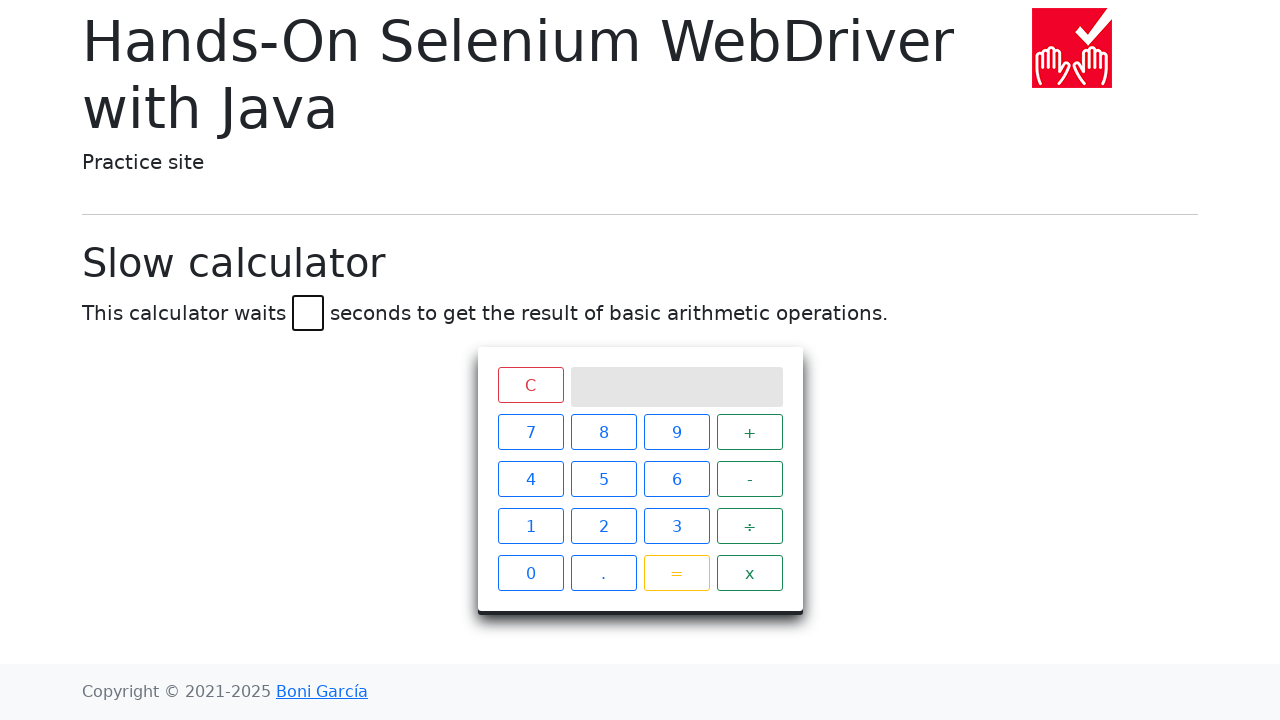

Set delay to 45 seconds on //*[@id="delay"]
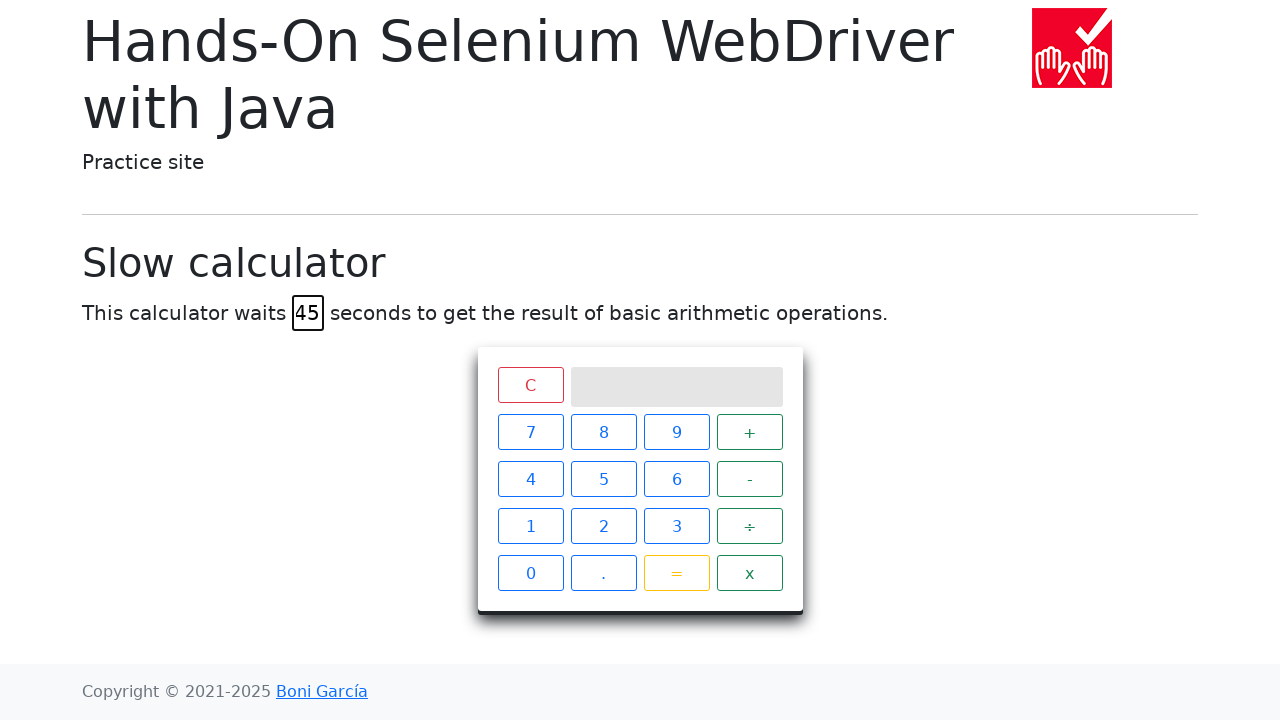

Clicked number 7 on calculator at (530, 432) on xpath=//*[@id="calculator"]/div[2]/span[1]
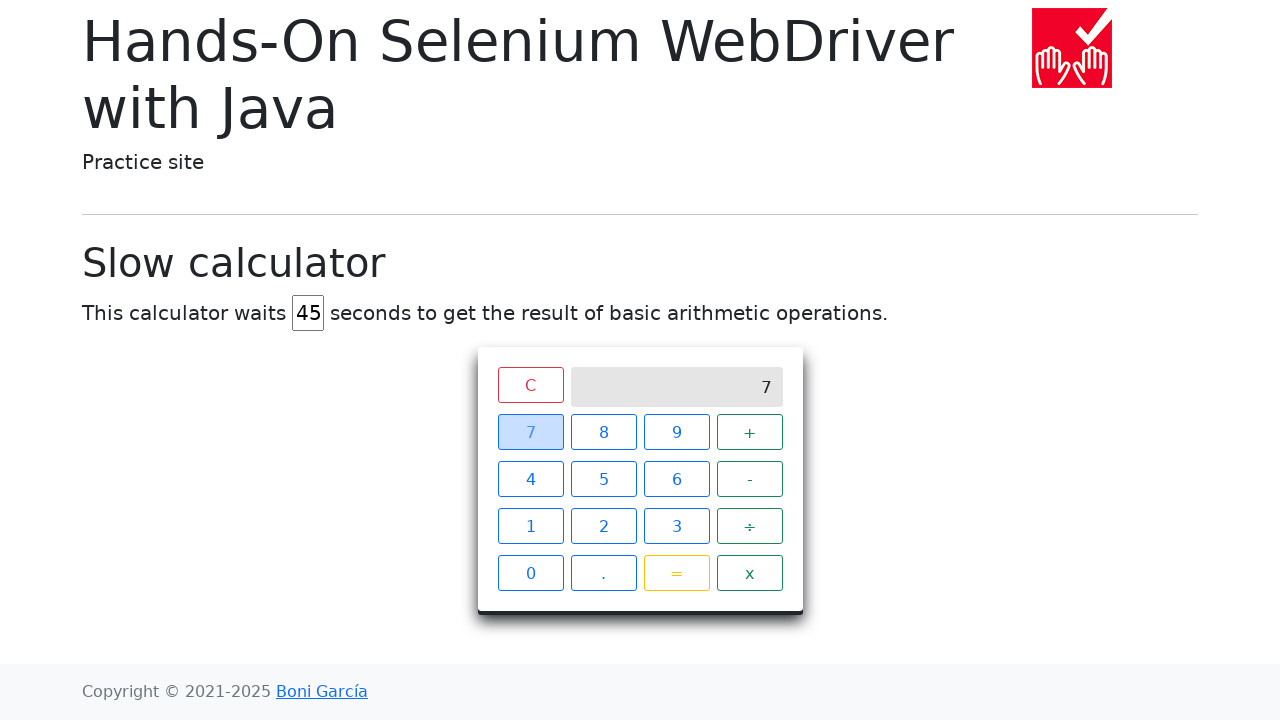

Clicked + operator on calculator at (750, 432) on xpath=//*[@id="calculator"]/div[2]/span[4]
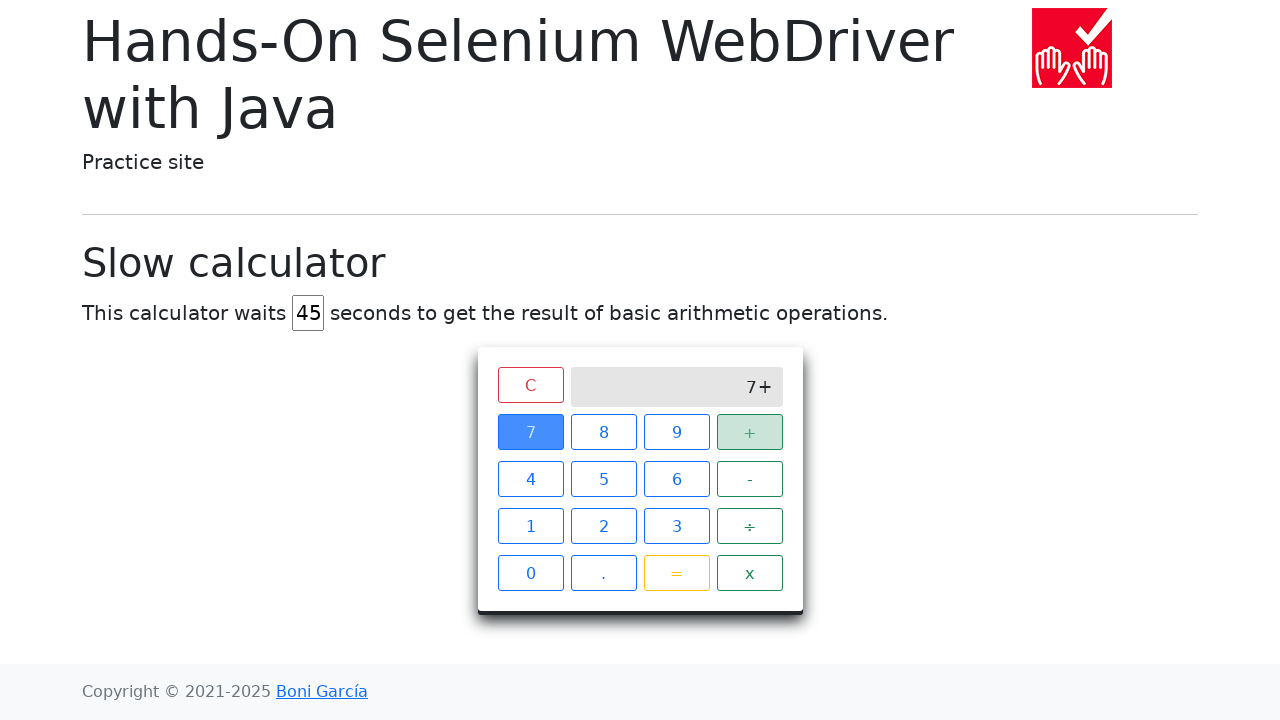

Clicked number 8 on calculator at (604, 432) on xpath=//*[@id="calculator"]/div[2]/span[2]
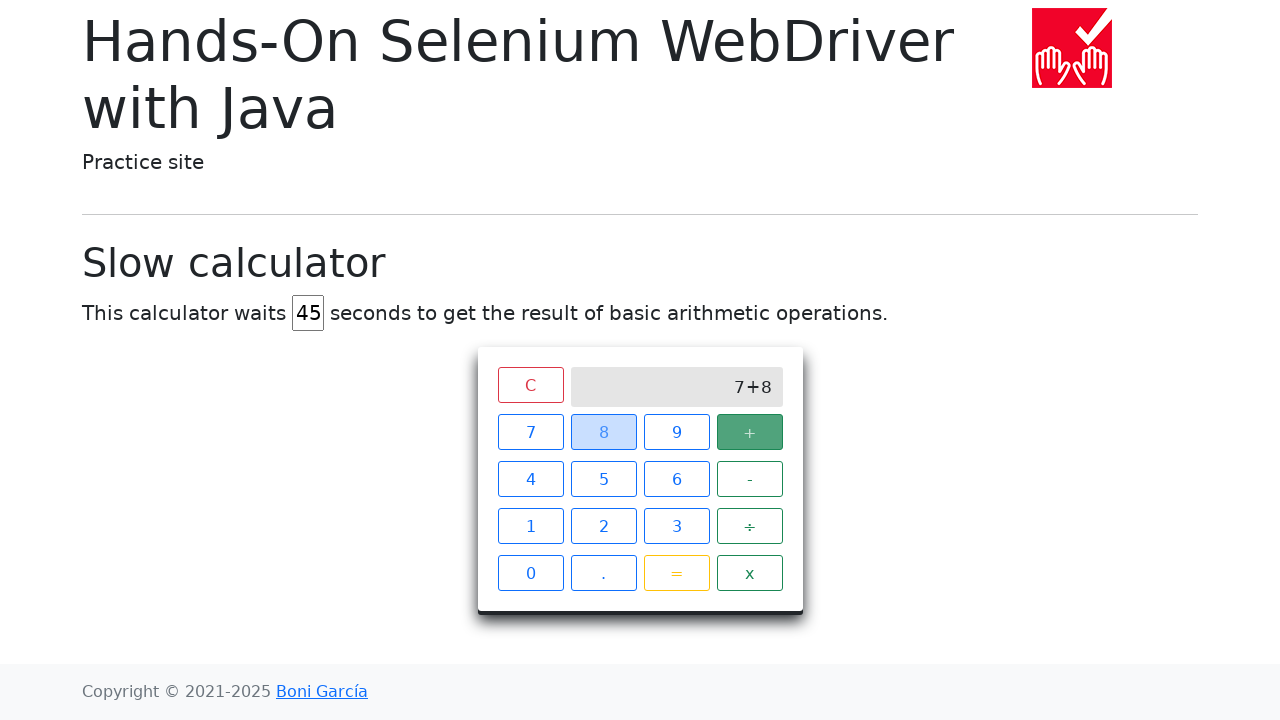

Clicked equals button to perform calculation at (676, 573) on xpath=//*[@id="calculator"]/div[2]/span[15]
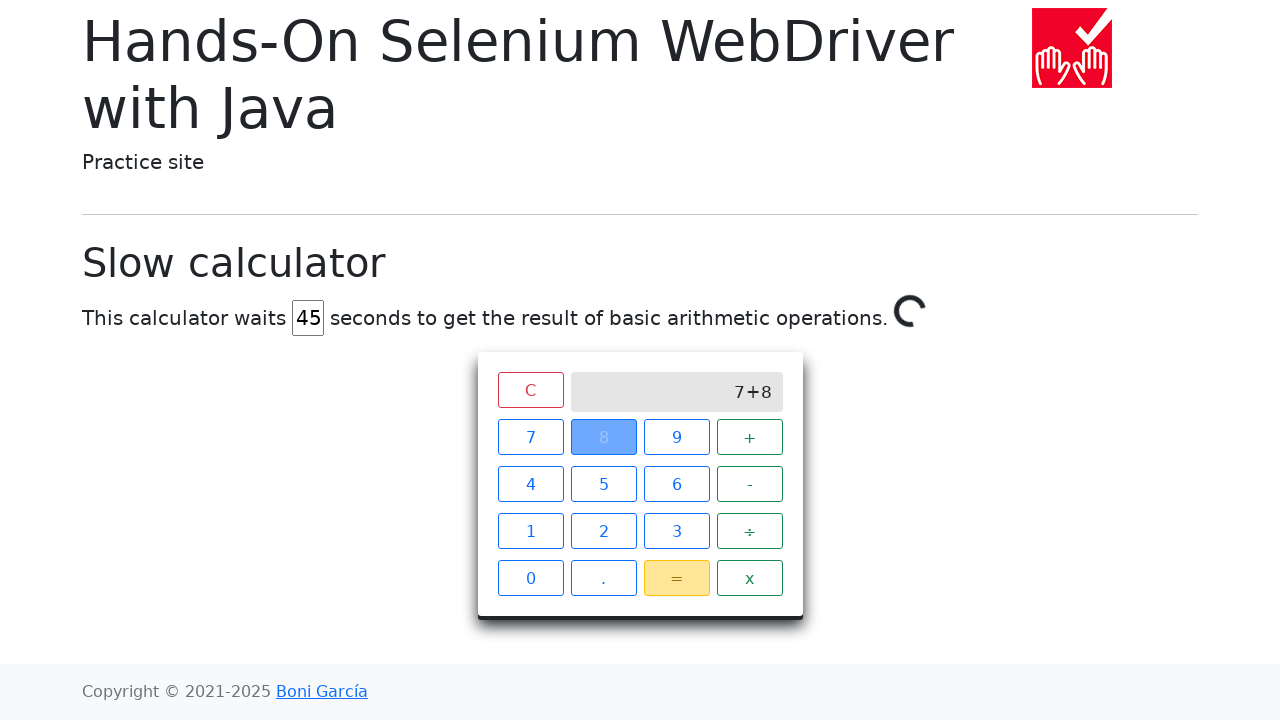

Calculator result loaded and equals 15
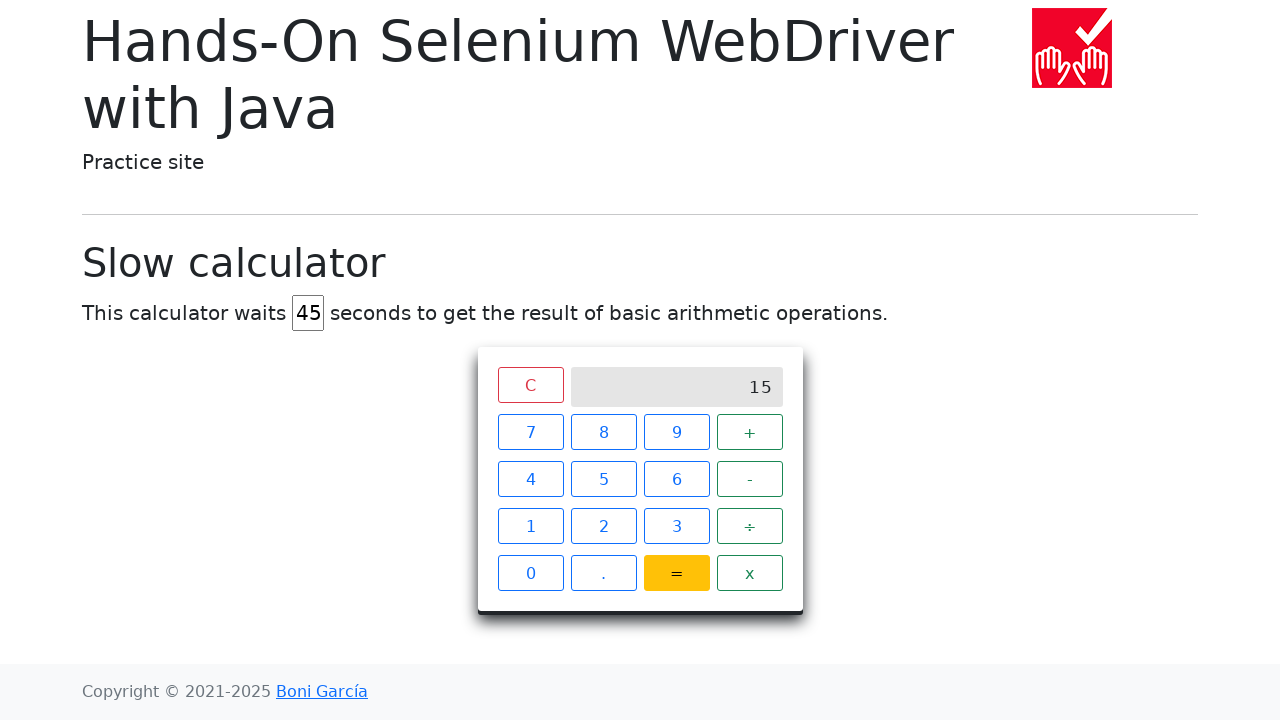

Retrieved calculator result: 15
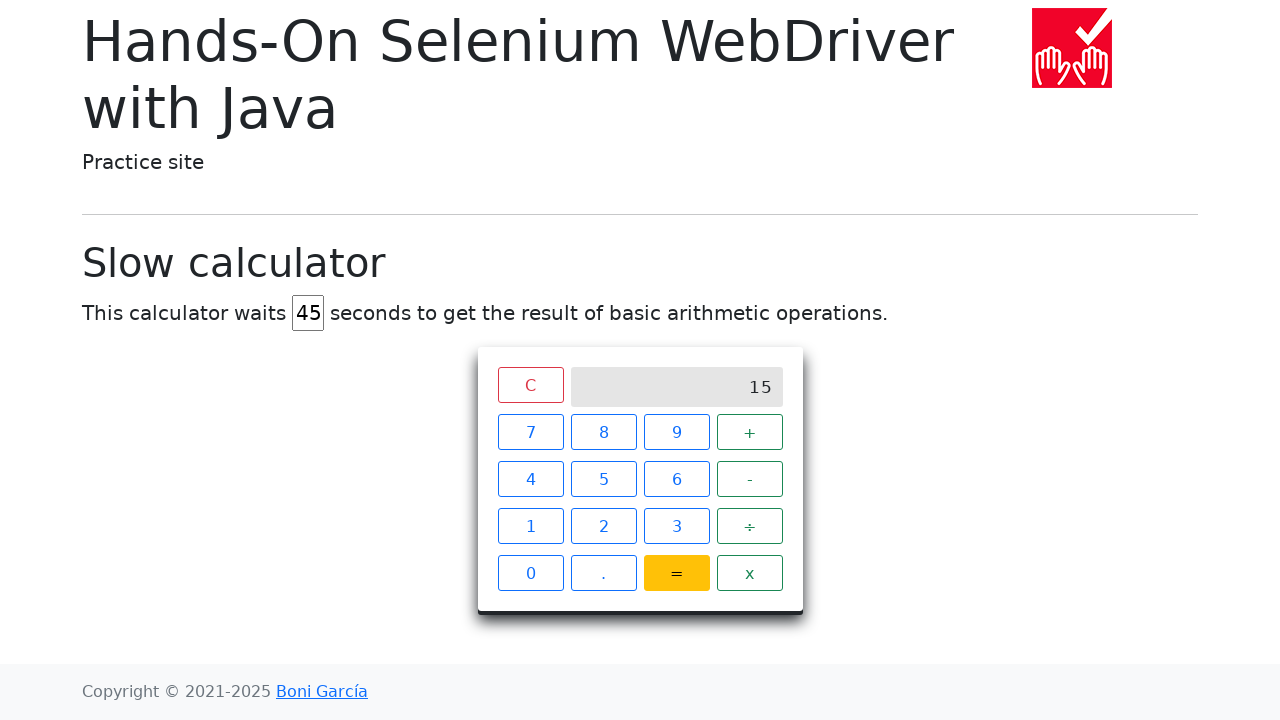

Verified that 7 + 8 equals 15
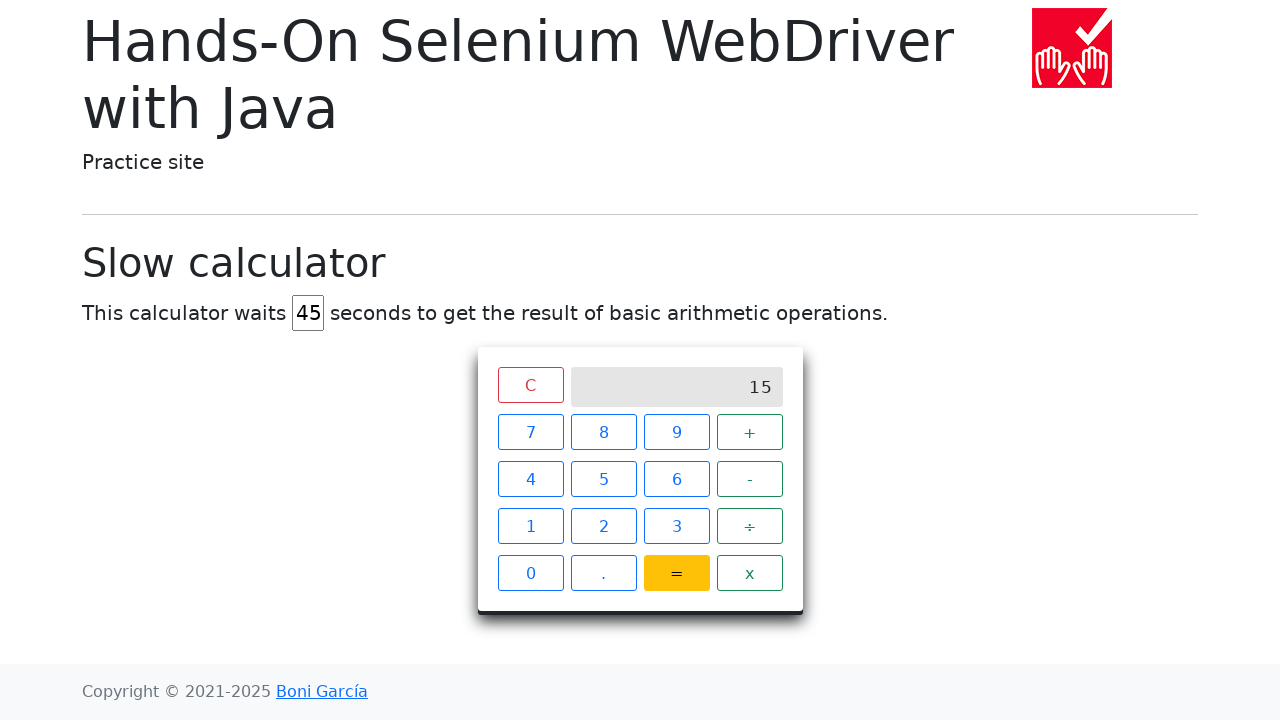

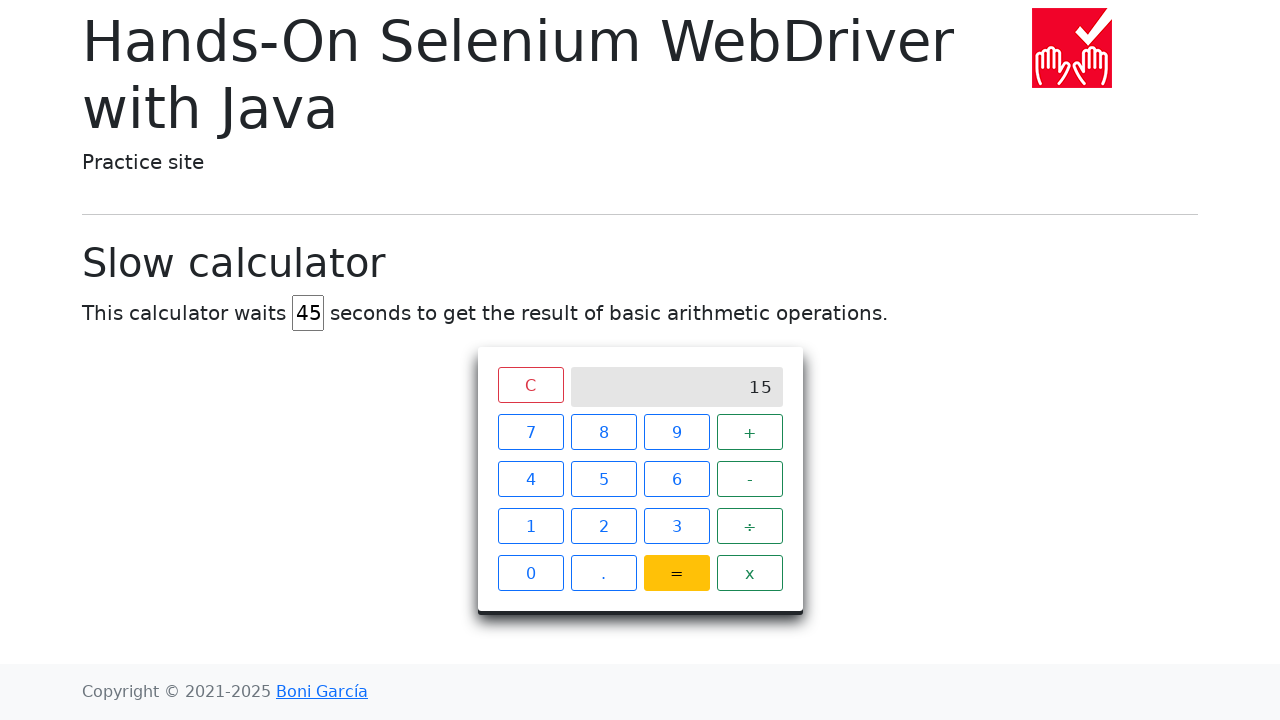